Tests the "Forgot Password?" link on the Adactin Hotel App homepage by clicking it and verifying navigation to the password recovery page

Starting URL: https://adactinhotelapp.com

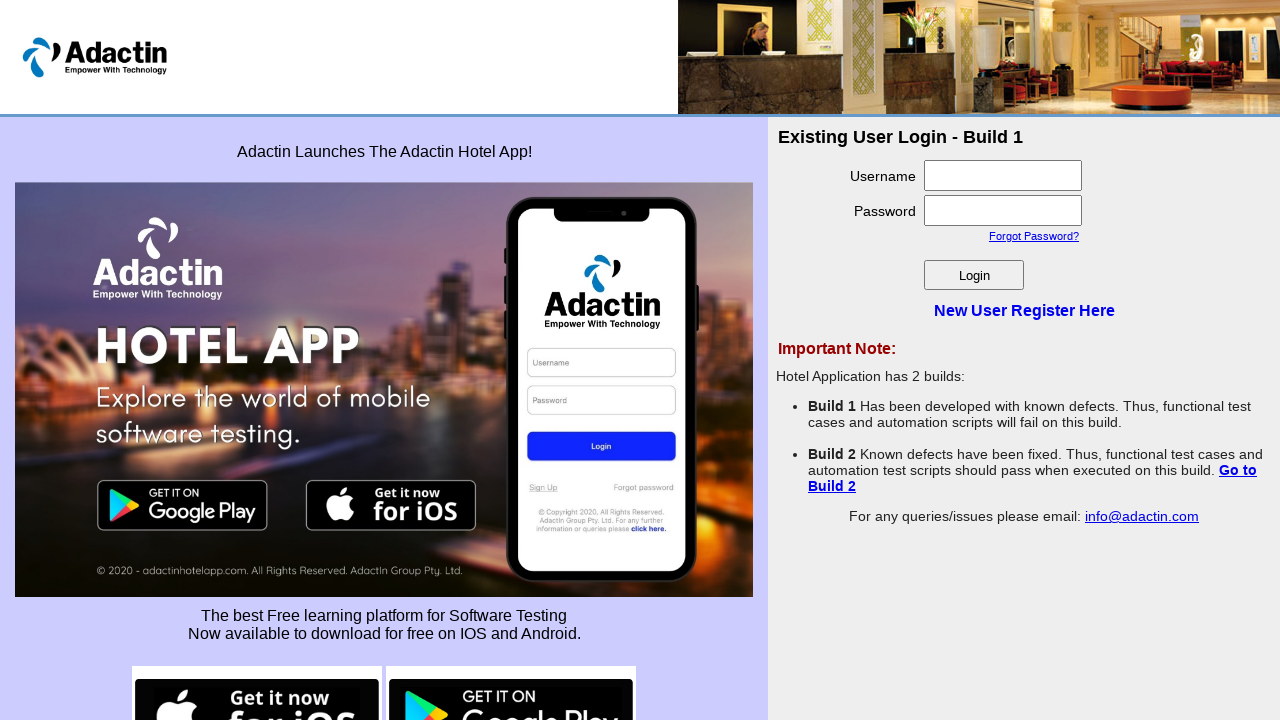

Located 'Forgot Password?' link element
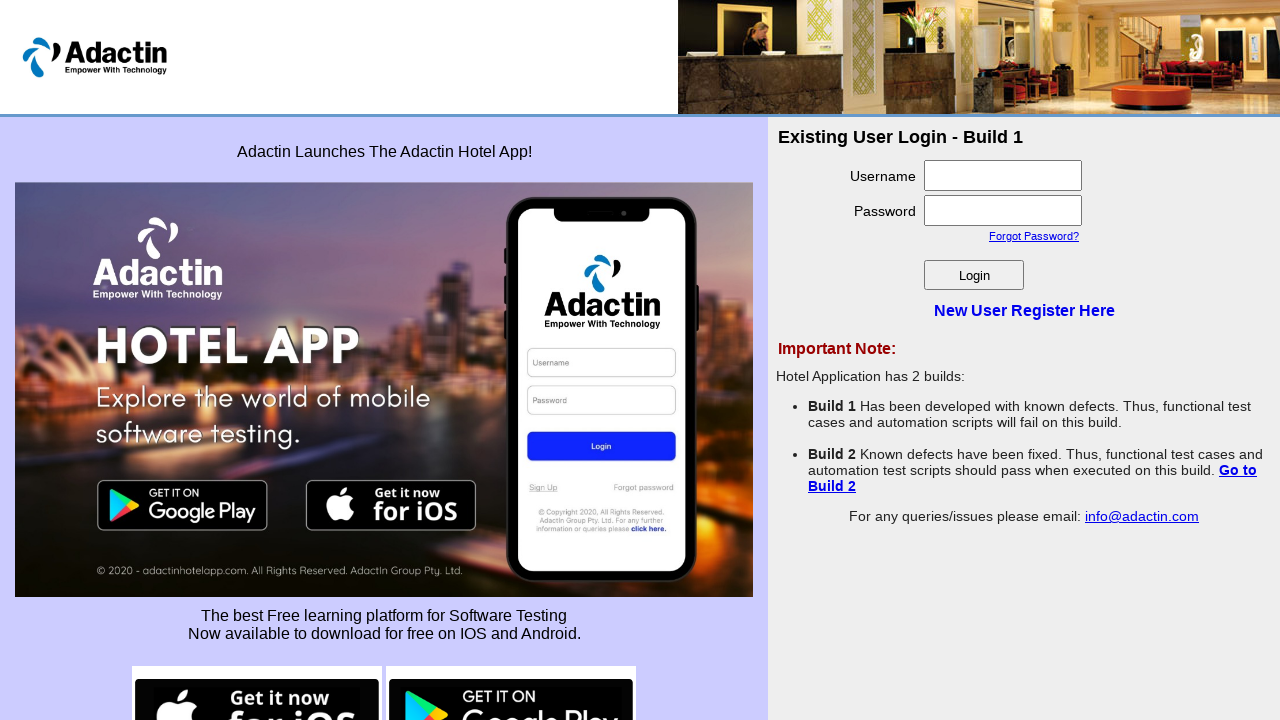

'Forgot Password?' link is now visible
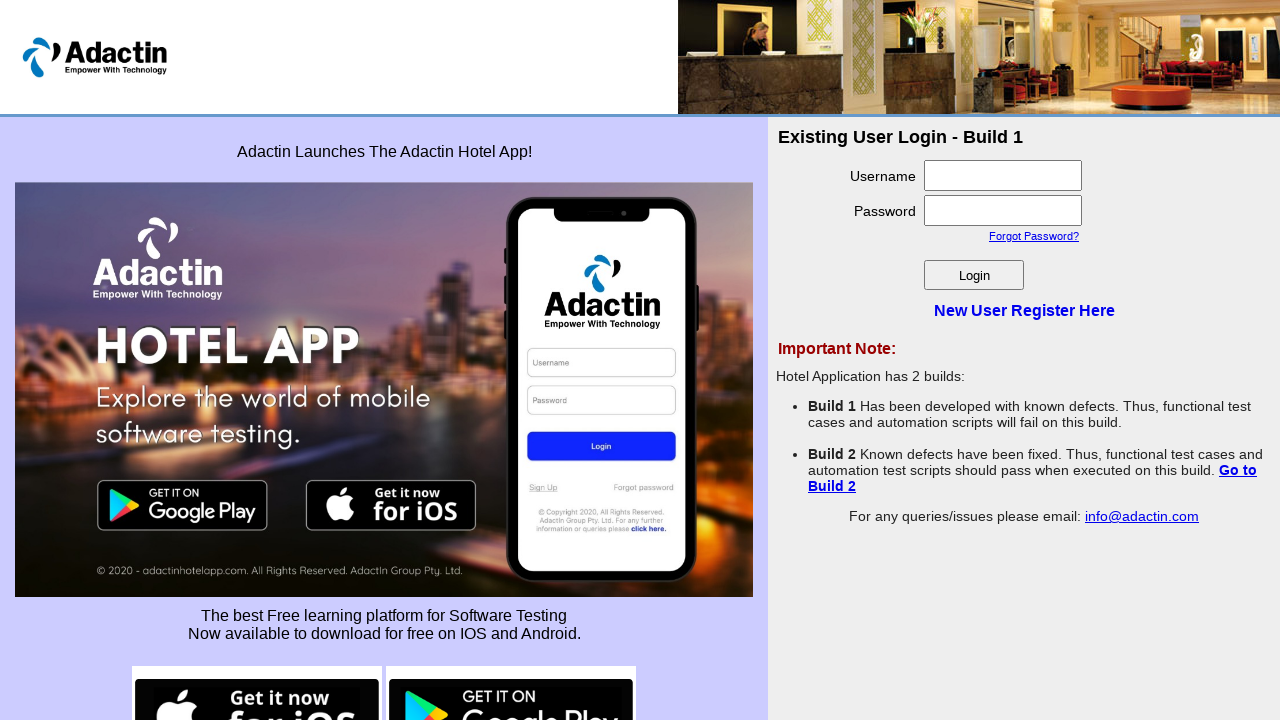

Clicked 'Forgot Password?' link on Adactin Hotel App homepage at (1034, 236) on text=Forgot Password?
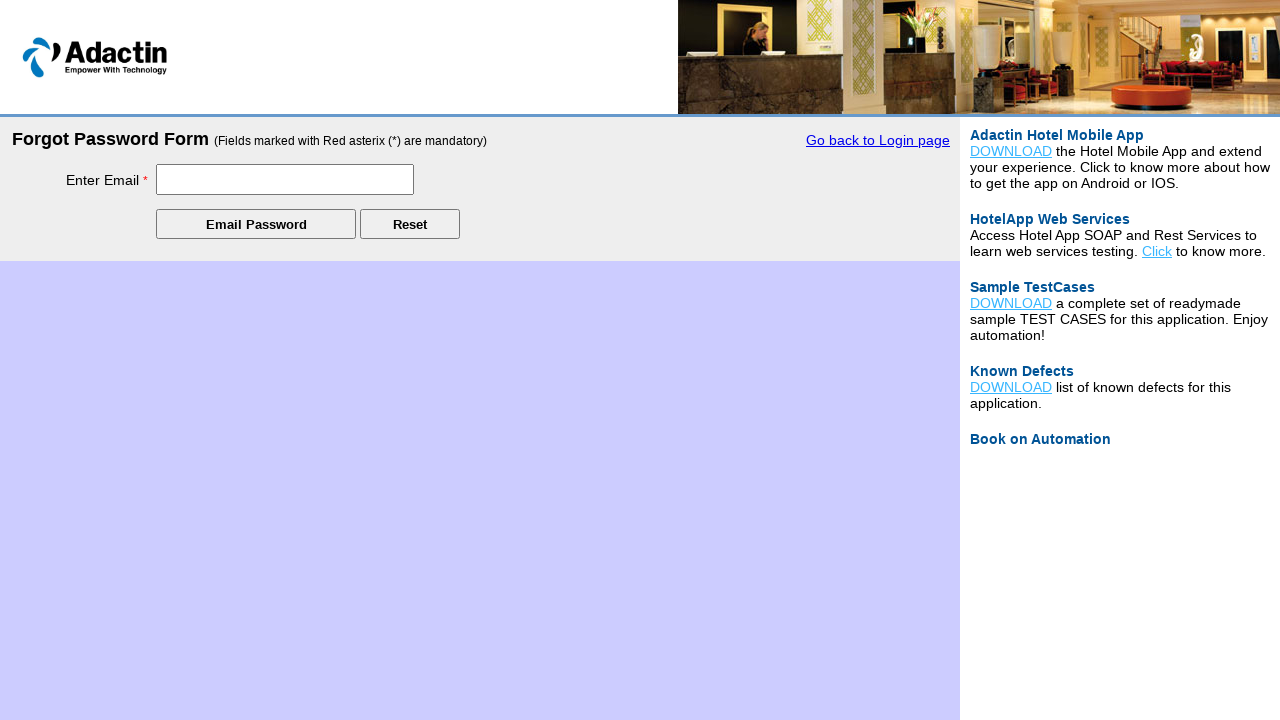

Password recovery page loaded successfully
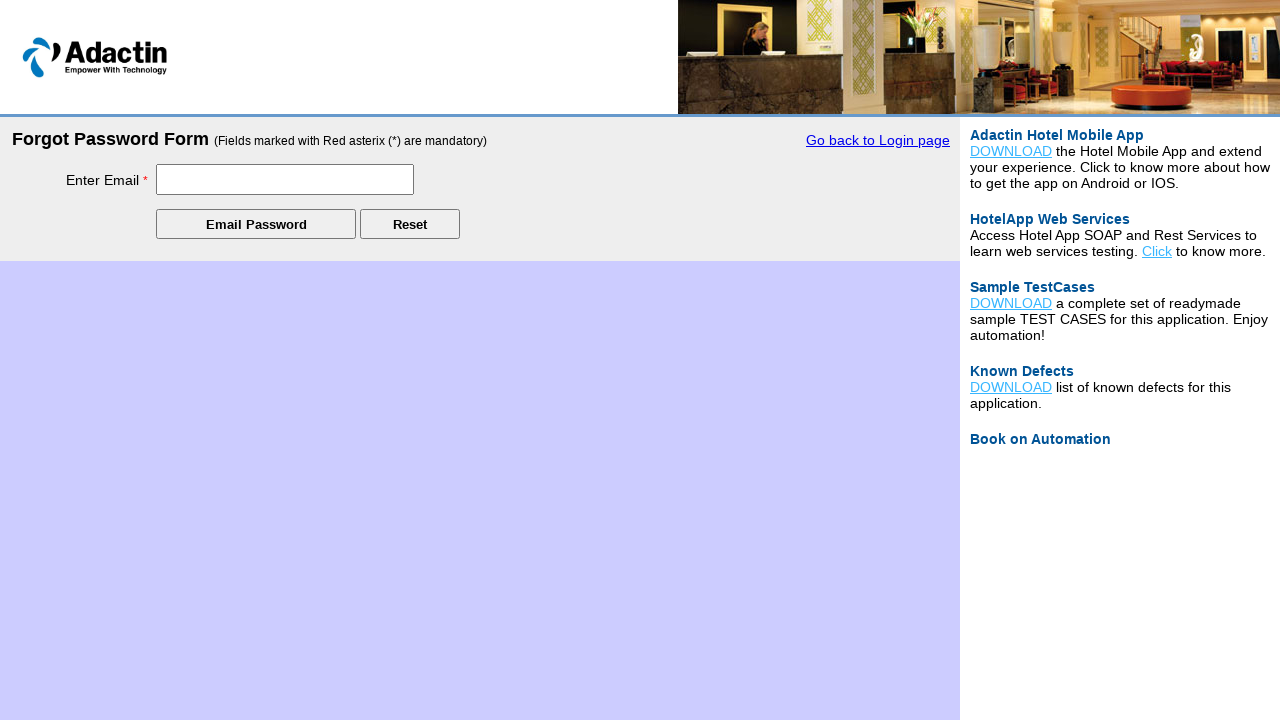

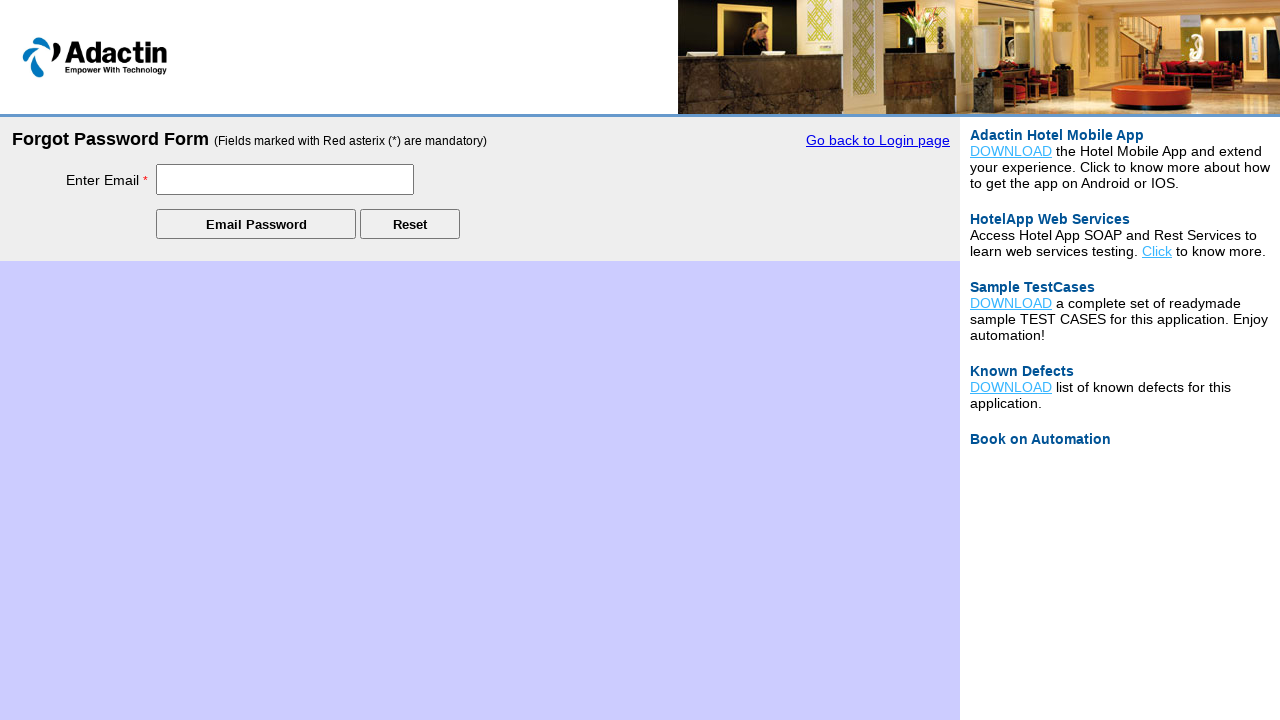